Tests an alert that appears after a 5 second delay

Starting URL: https://demoqa.com/alerts

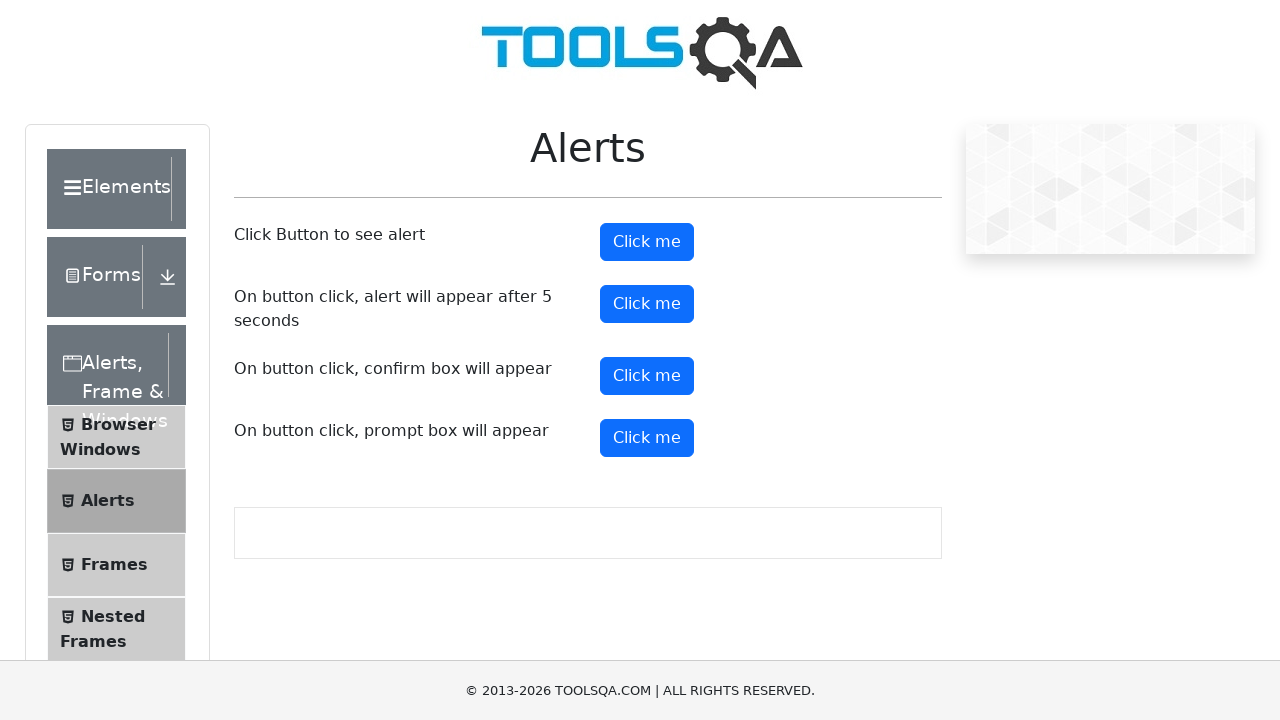

Set up dialog handler to accept alert that will appear
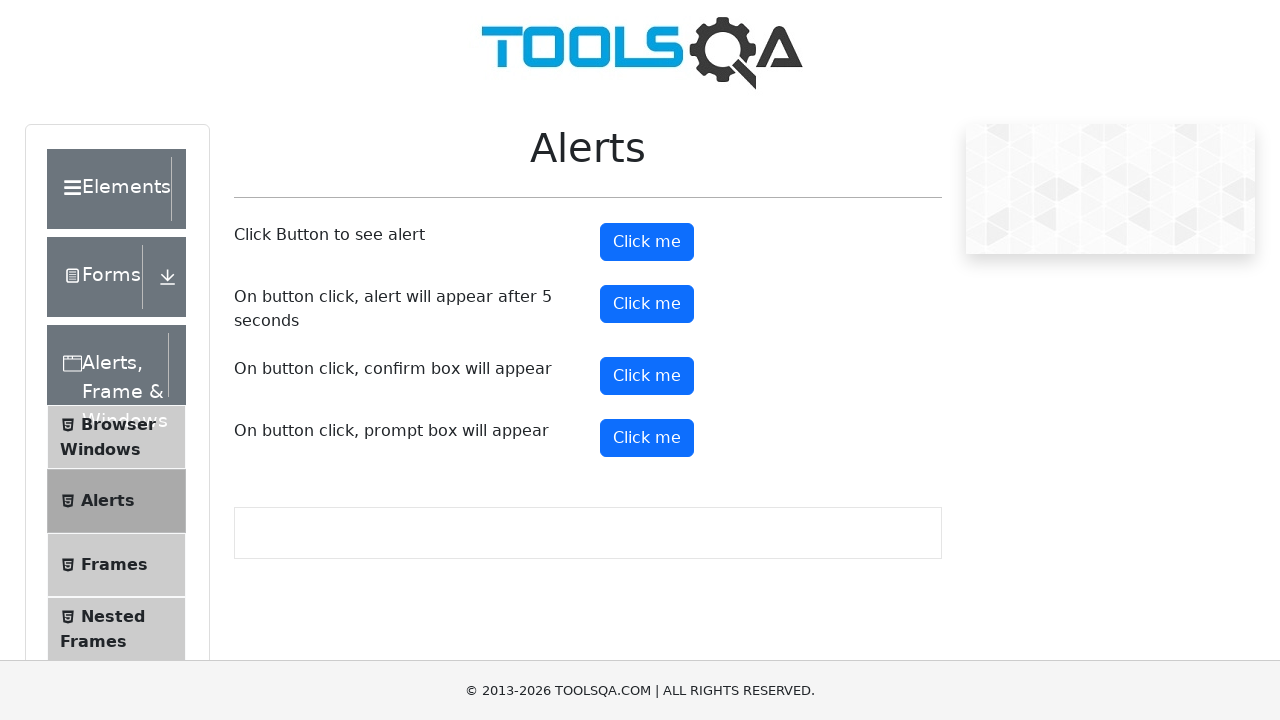

Clicked button to trigger 5 second delayed alert at (647, 304) on #timerAlertButton
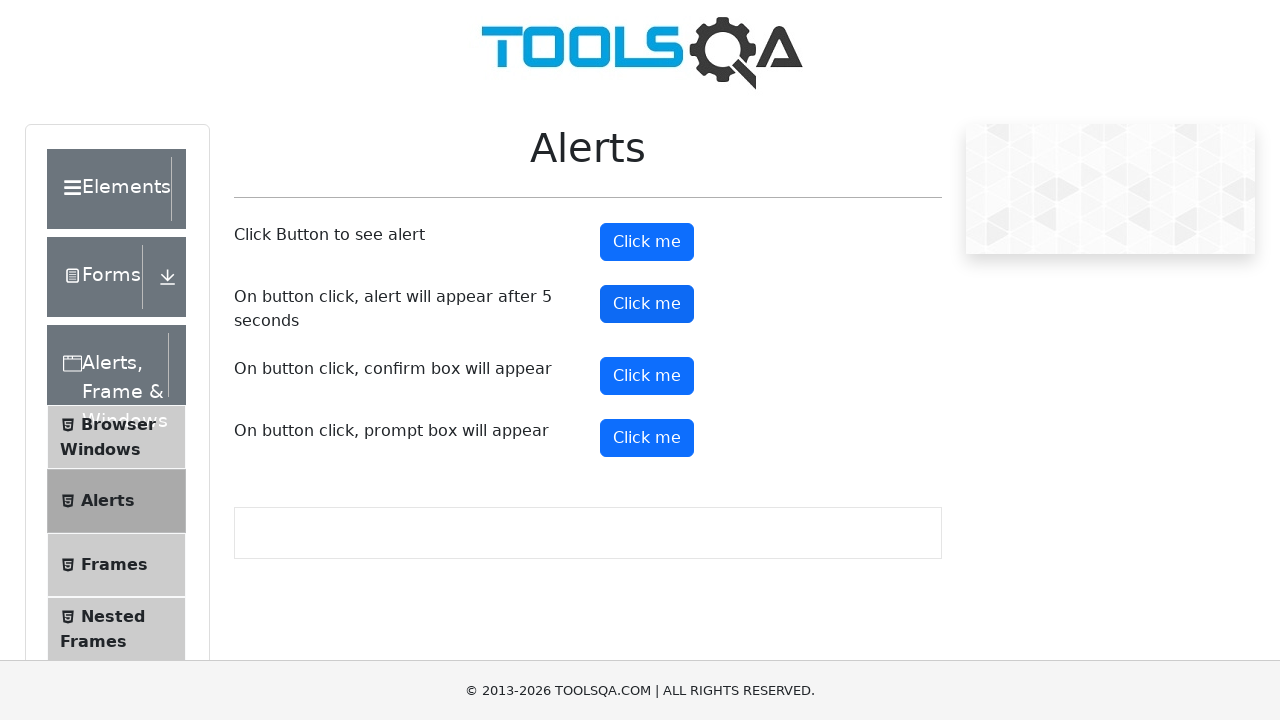

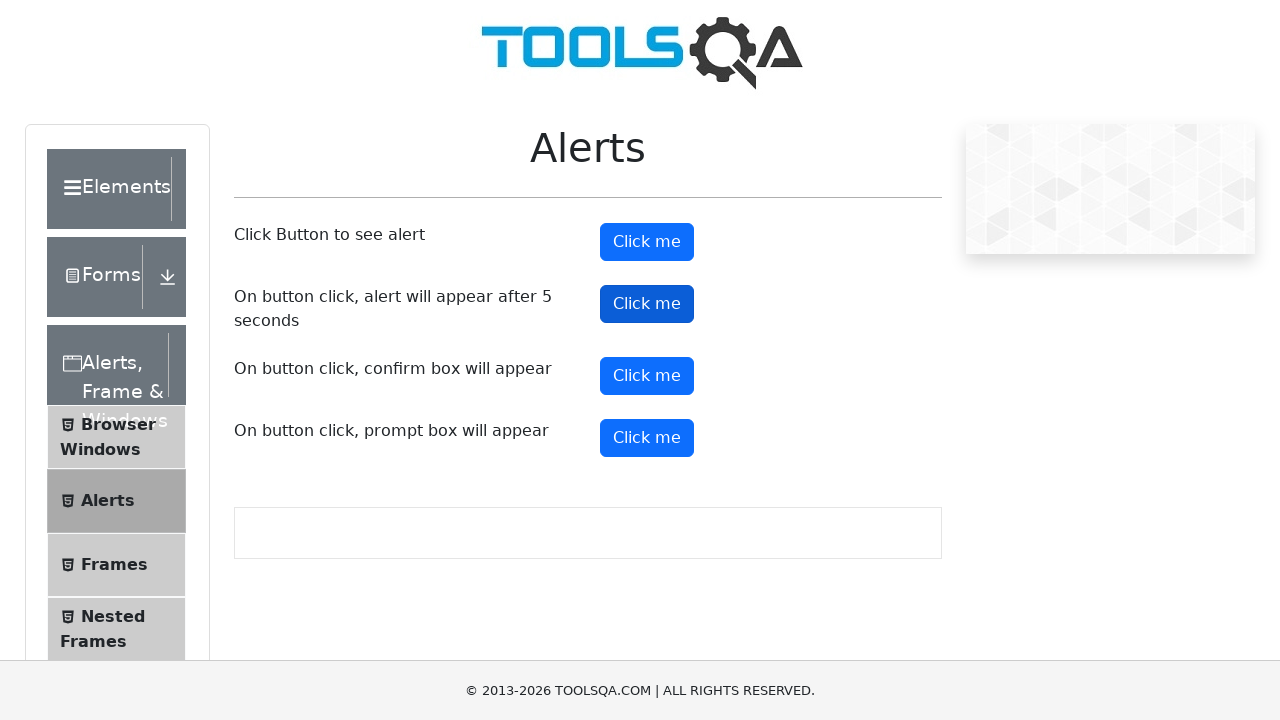